Tests navigation by clicking the "Get started" link and verifying the Installation heading is visible

Starting URL: https://playwright.dev/

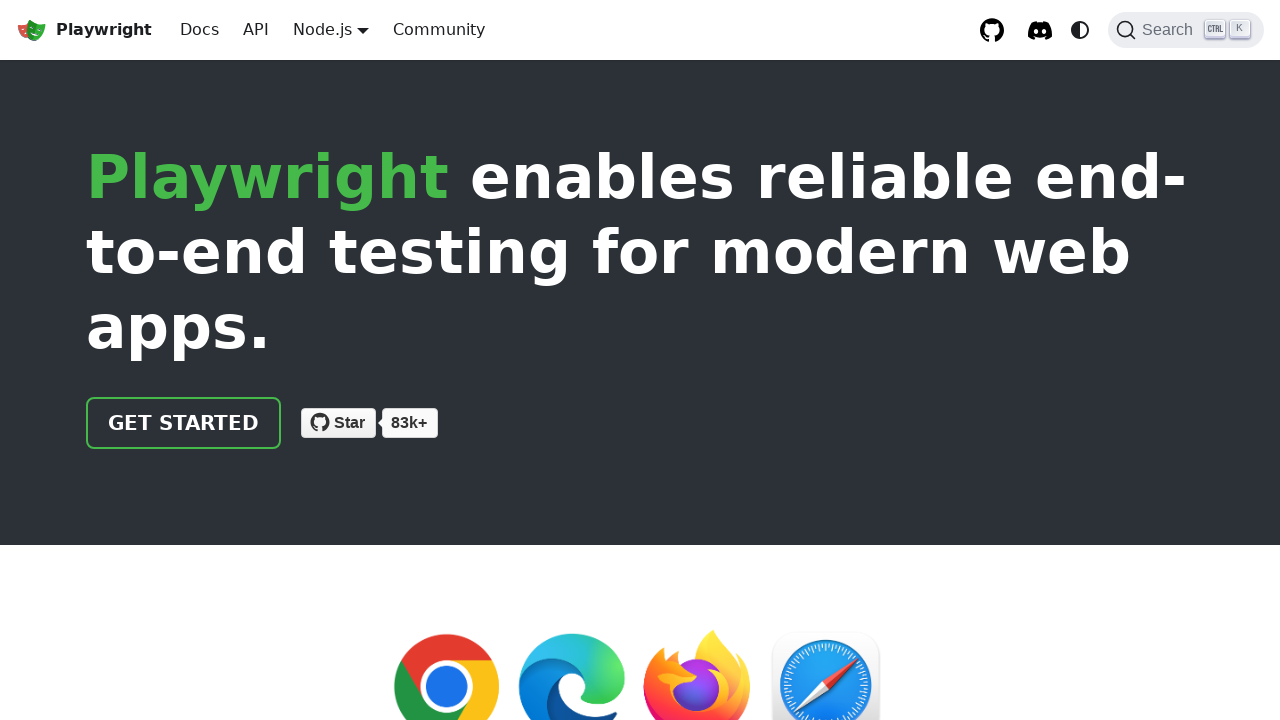

Clicked 'Get started' link at (184, 423) on internal:role=link[name="Get started"i]
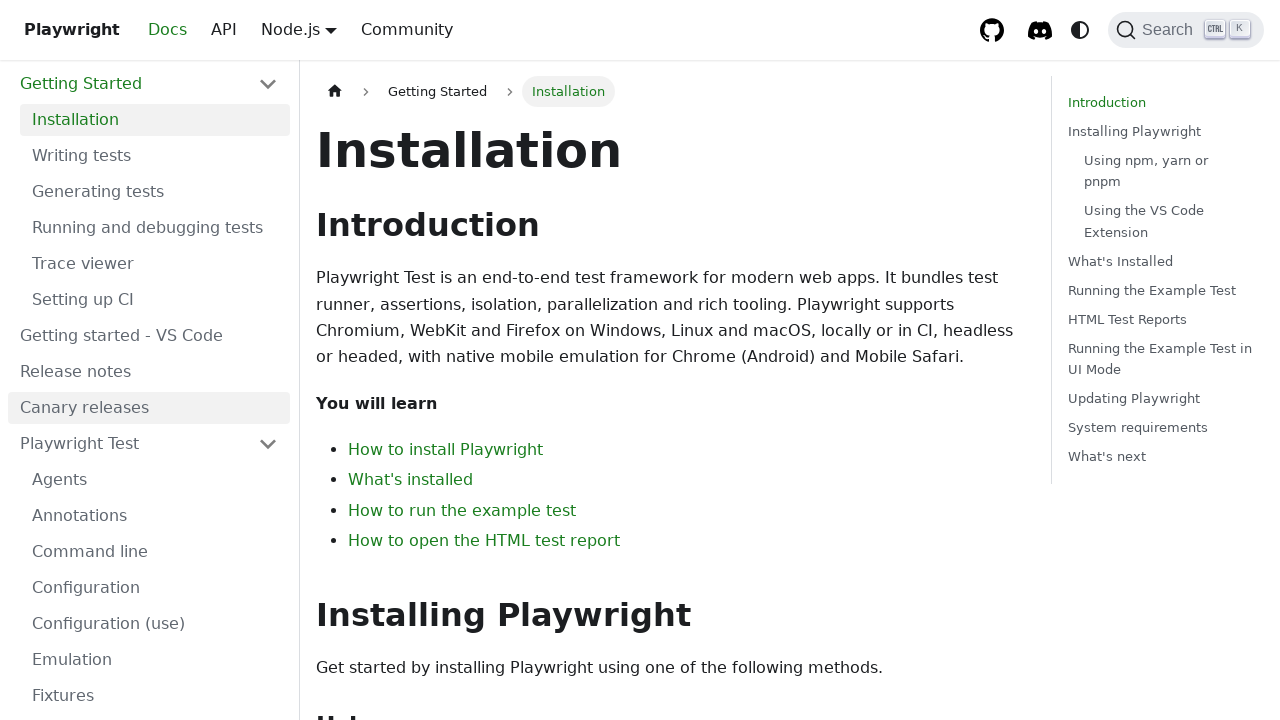

Installation heading is visible
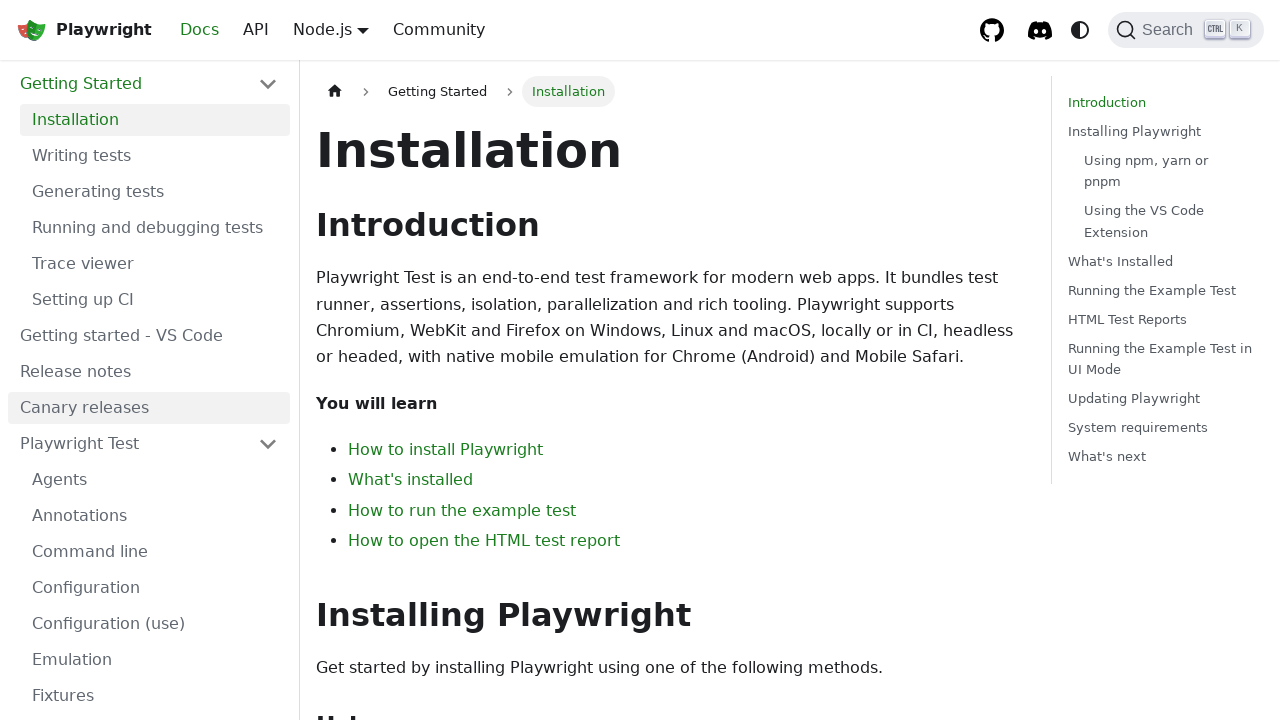

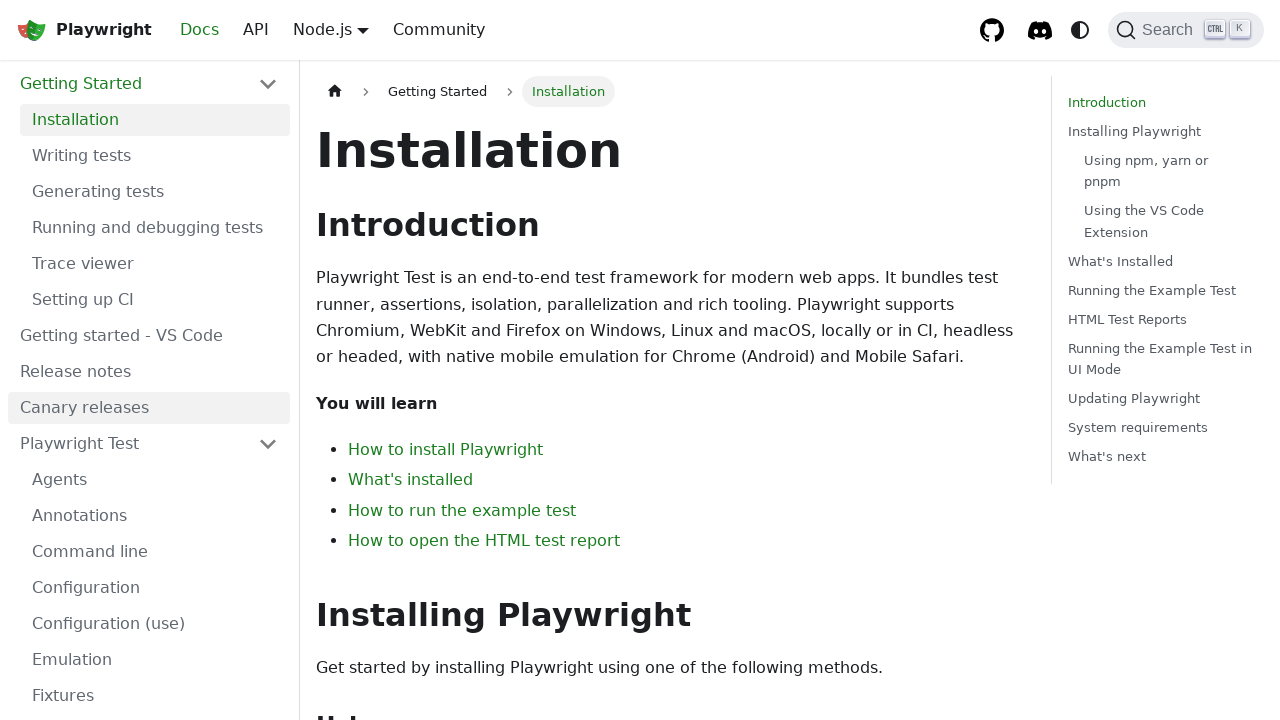